Tests JavaScript alert handling by triggering alert and confirm dialogs and accepting them

Starting URL: https://the-internet.herokuapp.com/javascript_alerts

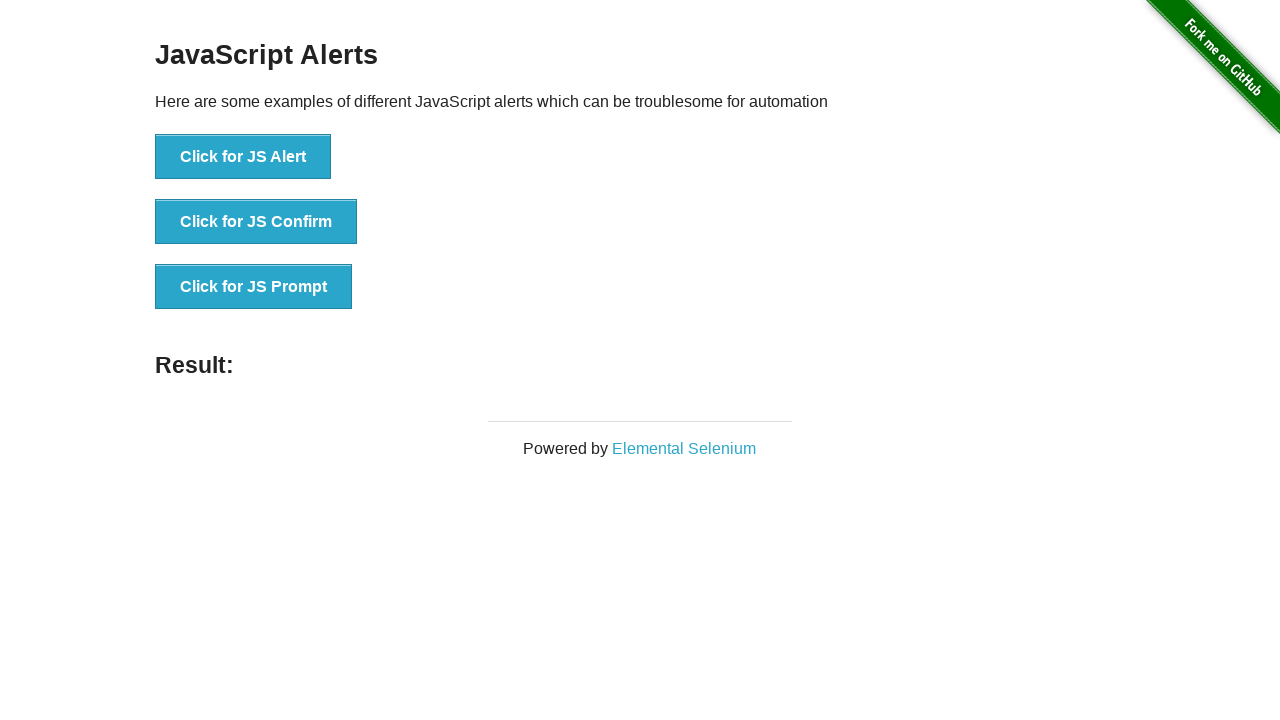

Clicked Alert button to trigger JavaScript alert dialog at (243, 157) on xpath=//button[contains(text(),'Alert')]
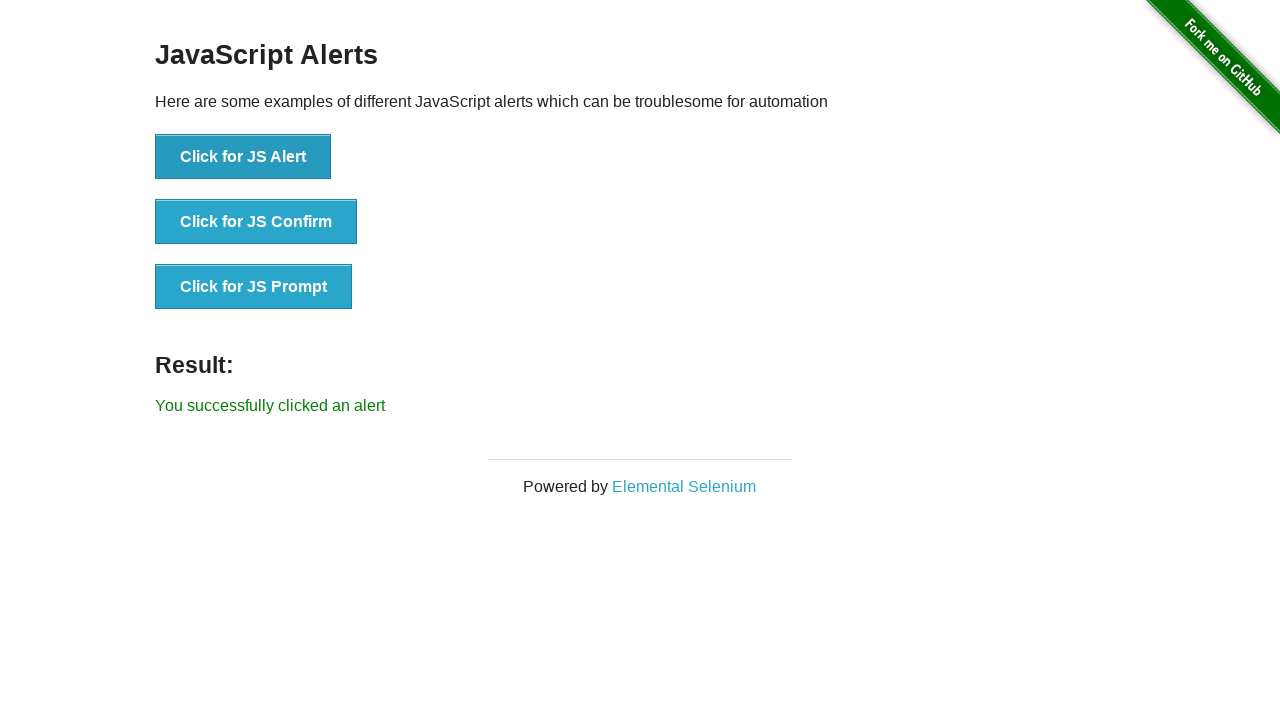

Set up dialog handler to automatically accept alerts and confirms
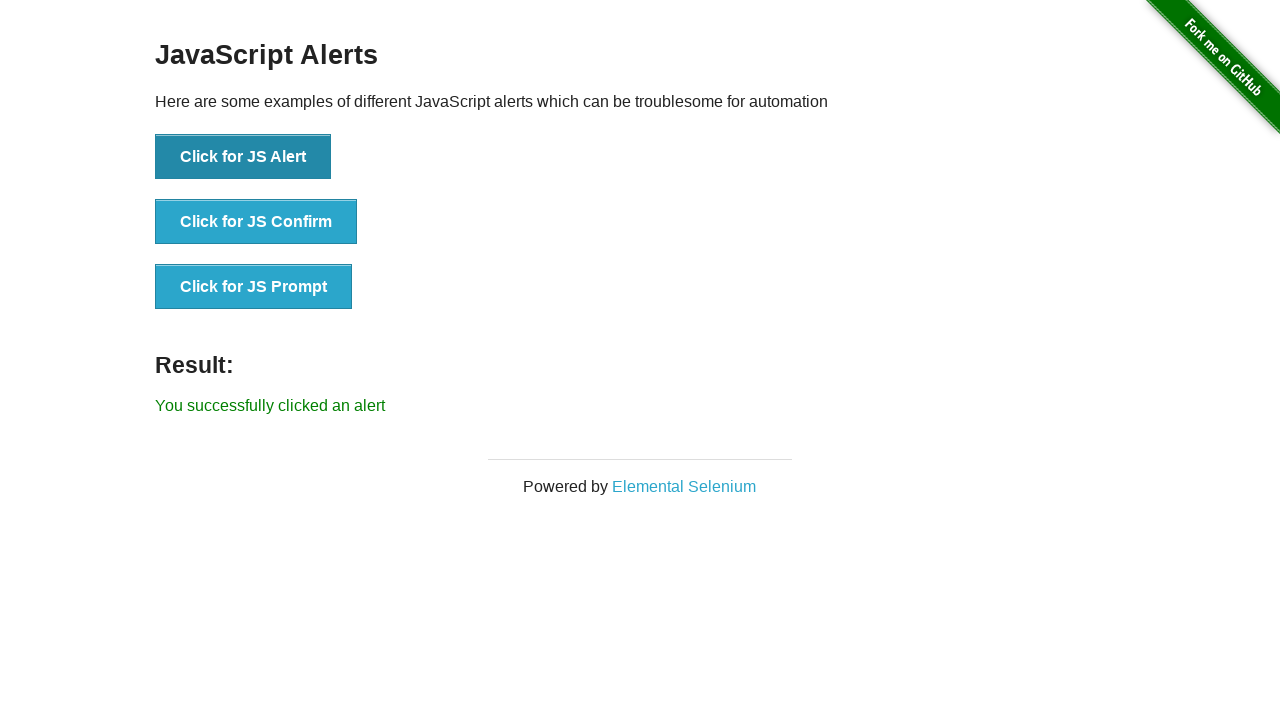

Clicked Confirm button to trigger confirmation dialog at (256, 222) on xpath=//button[contains(text(),'Confirm')]
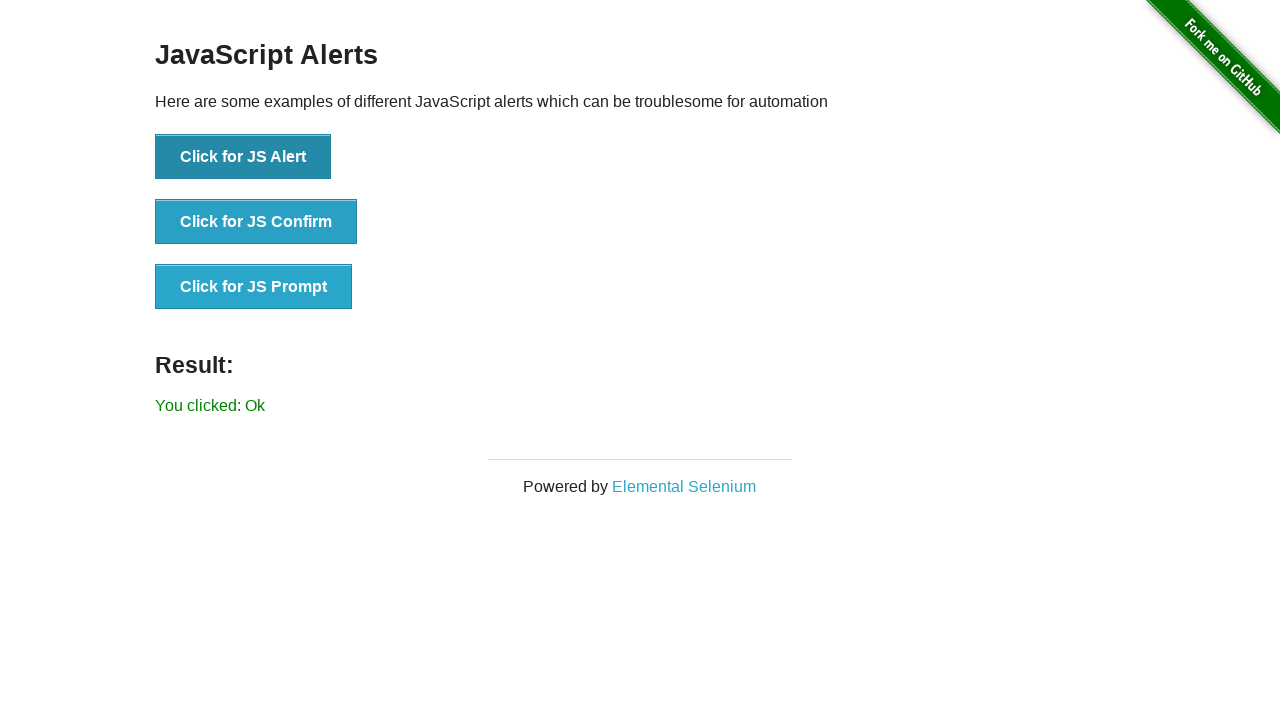

Clicked Confirm button again after previous dialog was handled at (256, 222) on xpath=//button[contains(text(),'Confirm')]
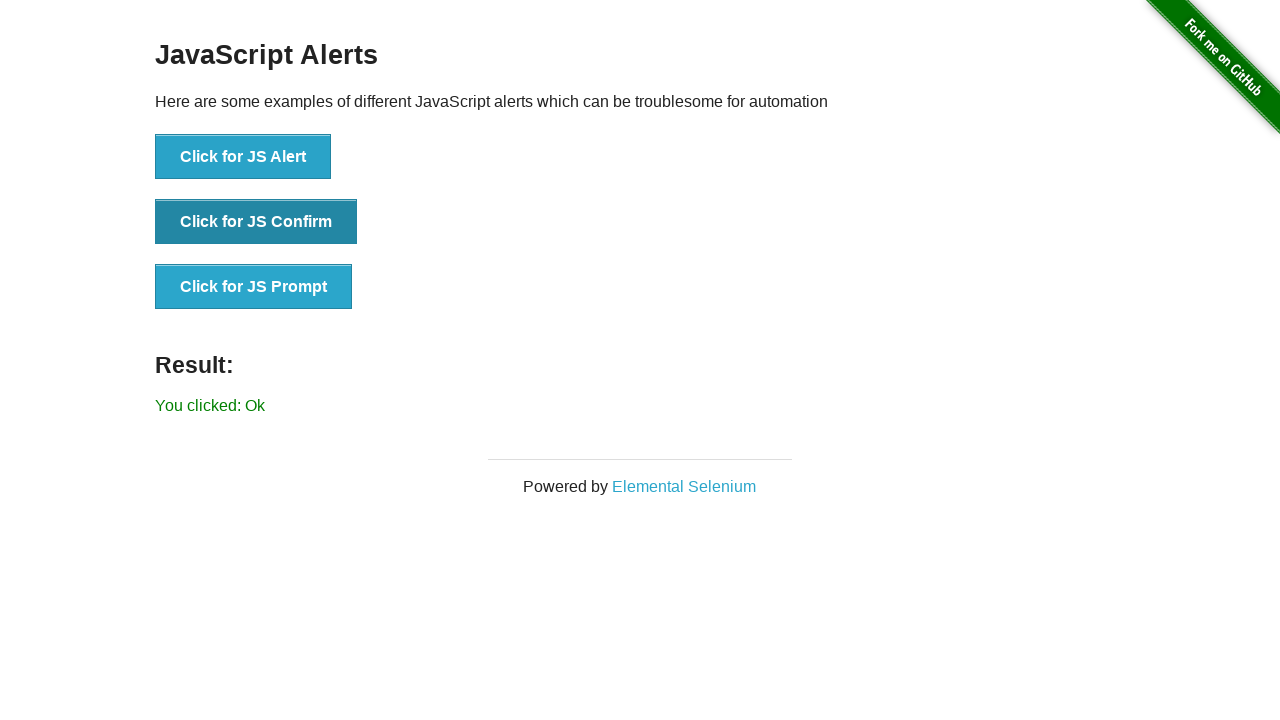

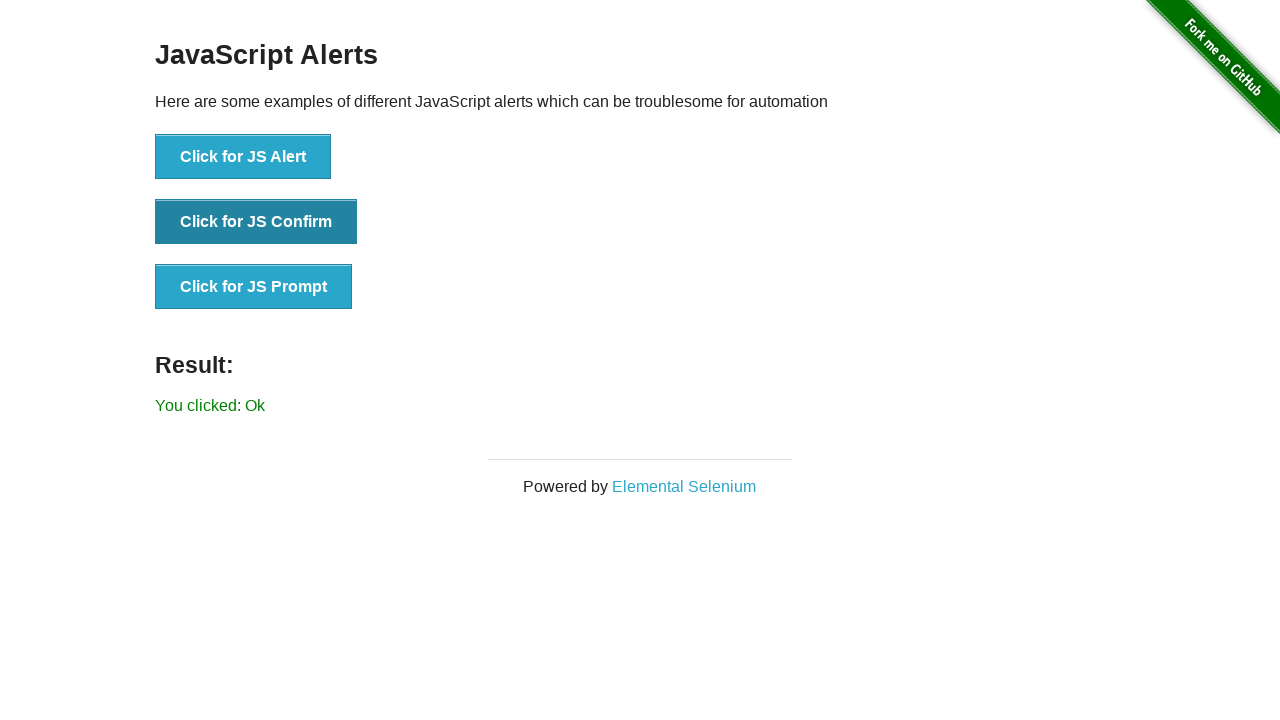